Tests dynamic element creation by clicking the "Add Element" button and verifying that a delete button appears

Starting URL: https://the-internet.herokuapp.com/add_remove_elements/

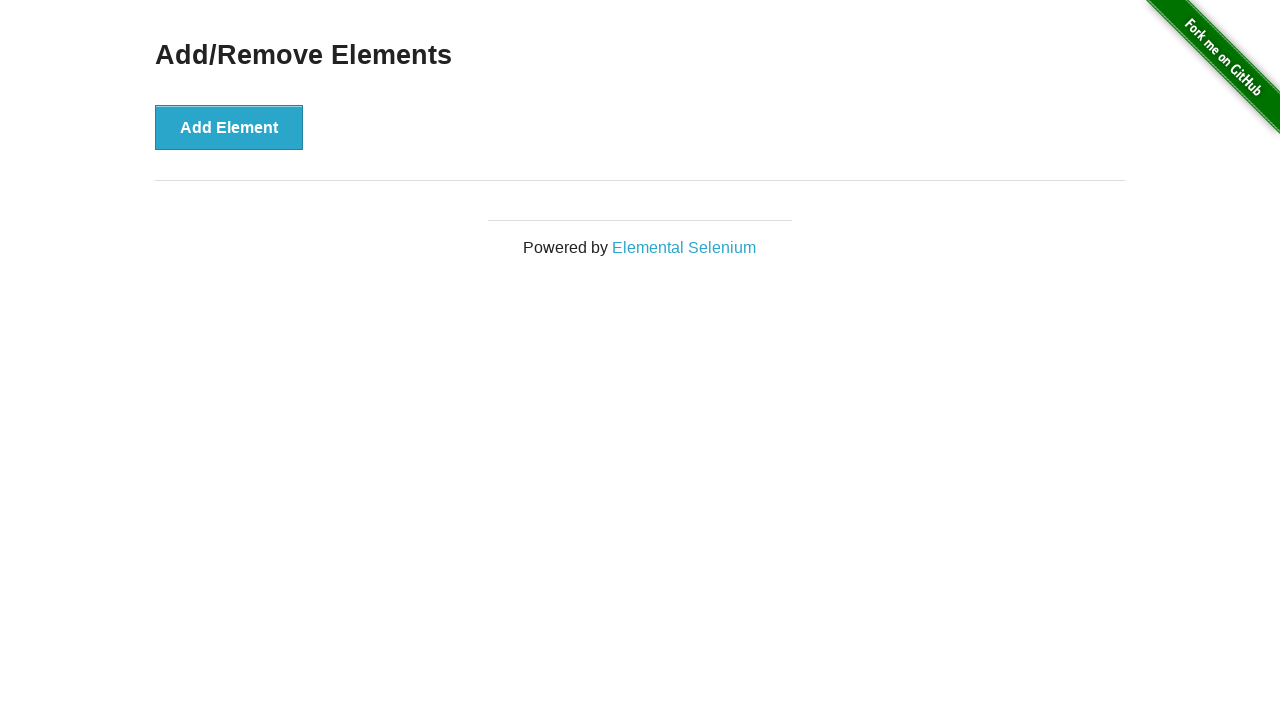

Clicked 'Add Element' button to create a new delete button at (229, 127) on button[onclick='addElement()']
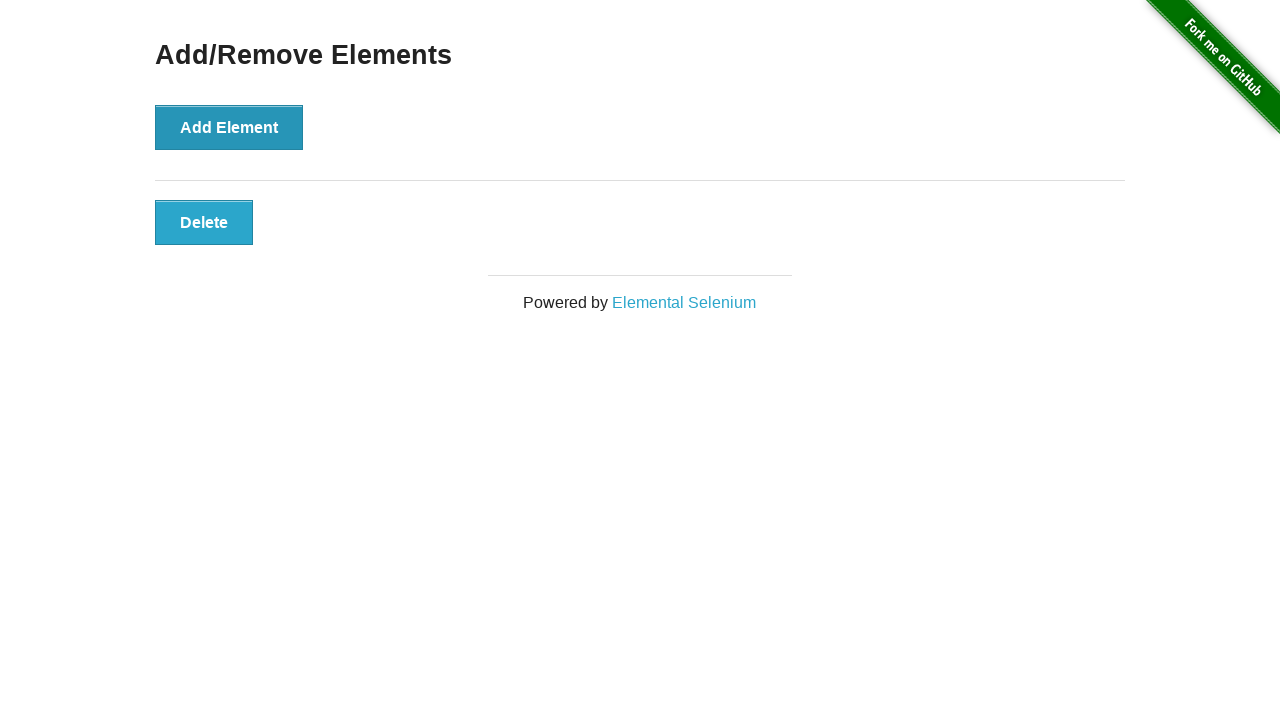

Delete button appeared after adding element
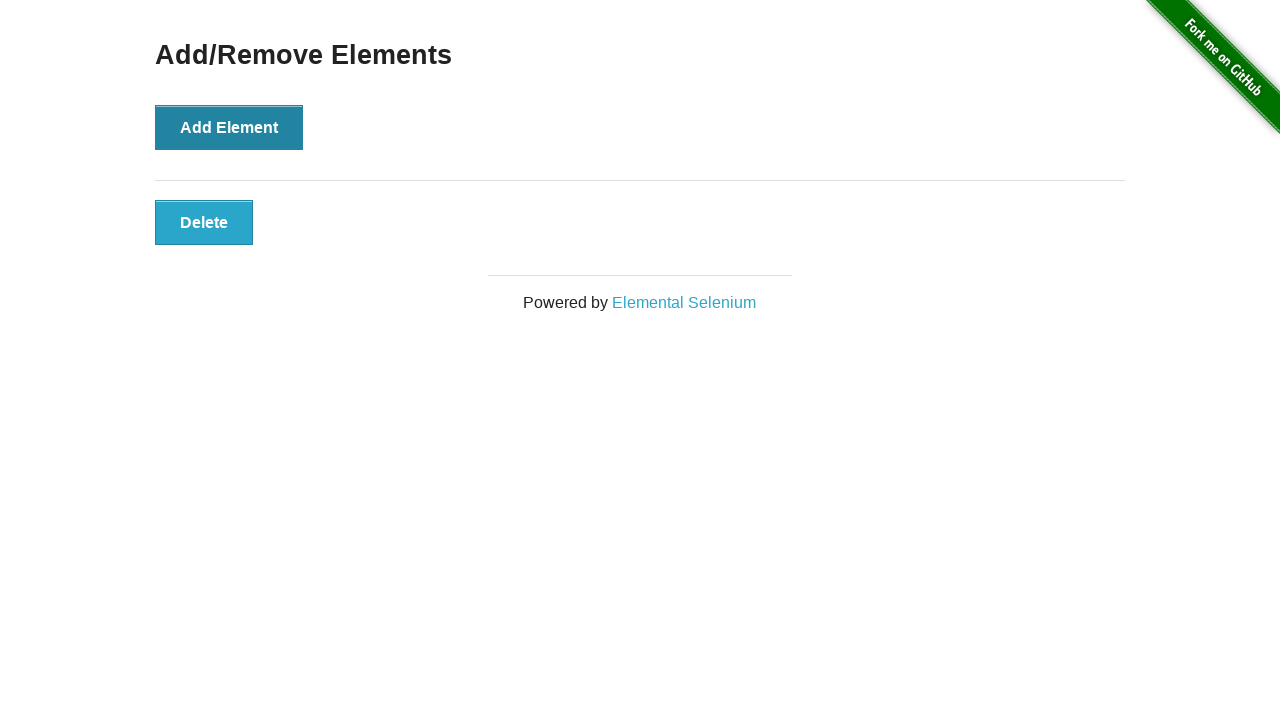

Located the delete button element
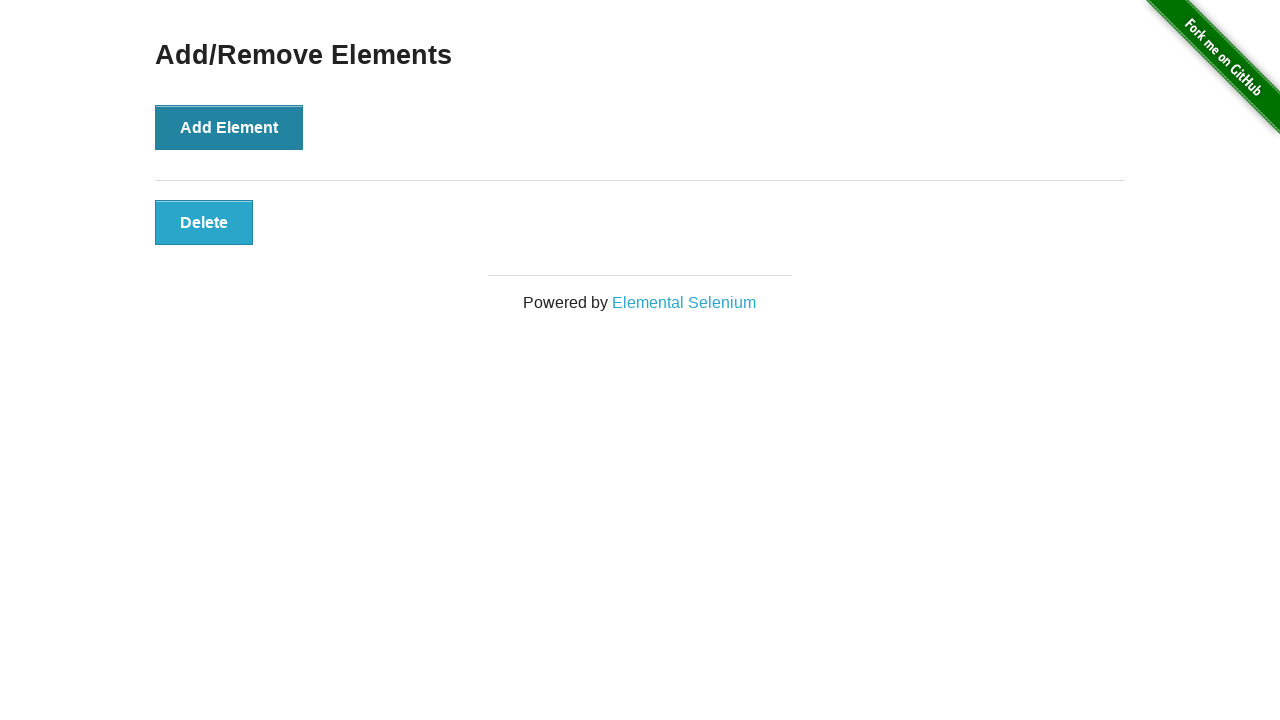

Verified delete button contains 'Delete' text
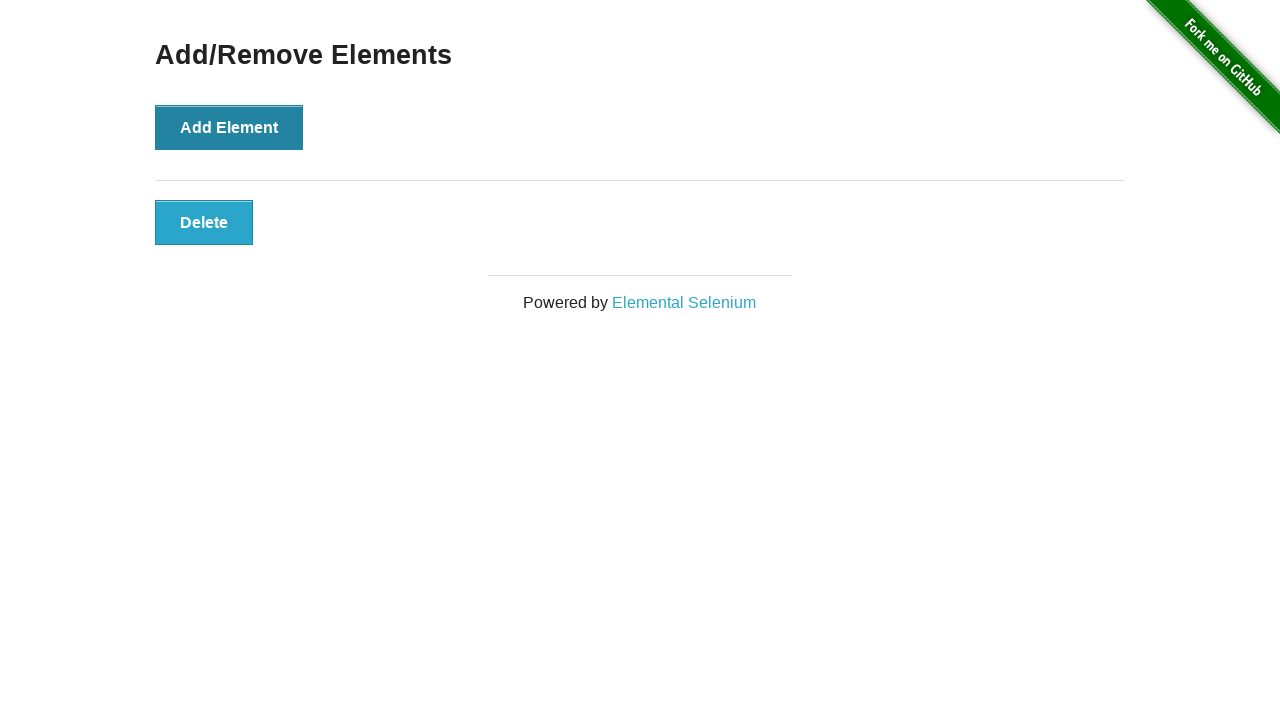

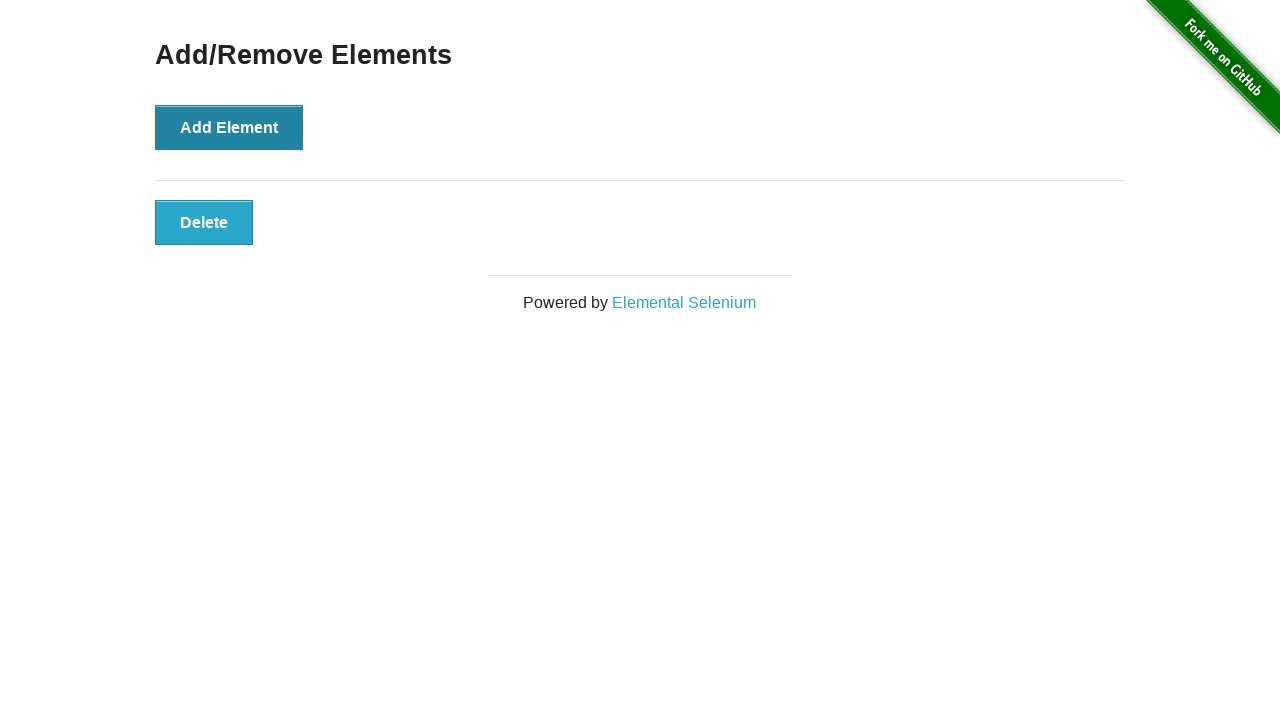